Tests adding a Samsung Galaxy S6 product to the shopping cart on DemoBlaze demo store, then validates that the product appears in the cart with the correct price.

Starting URL: https://www.demoblaze.com/

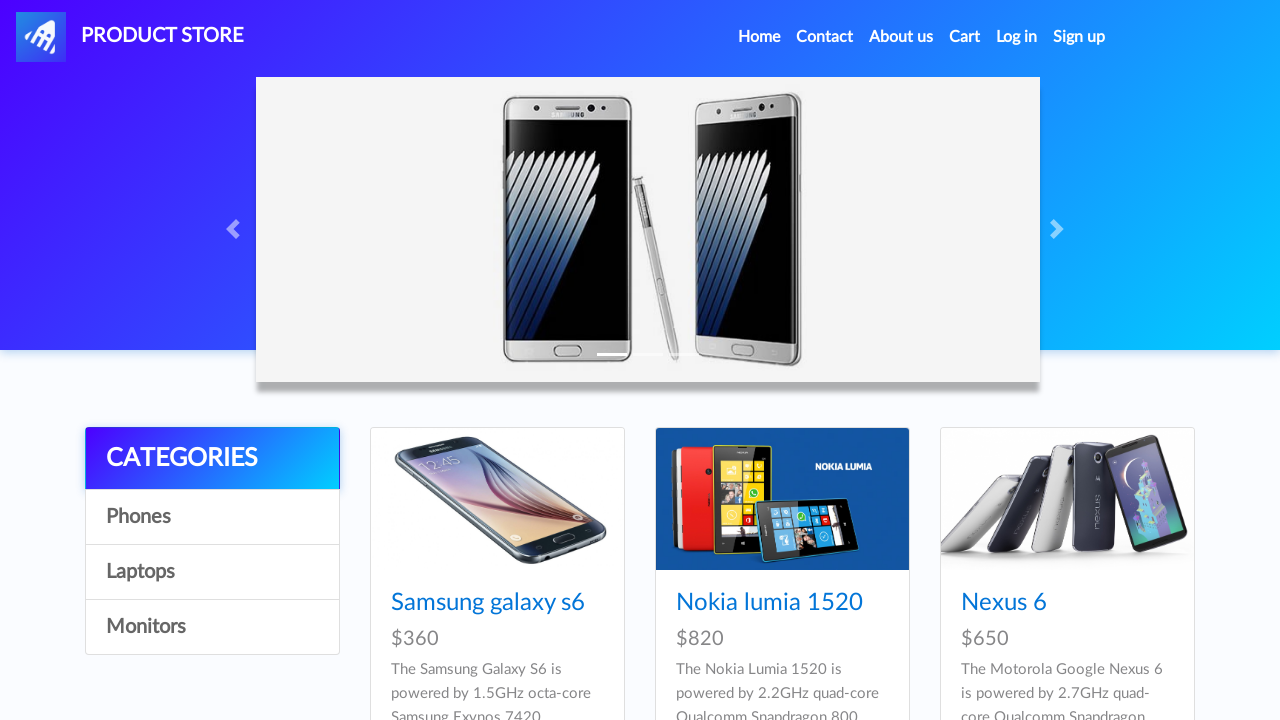

Clicked on Samsung Galaxy S6 product link at (488, 603) on a:has-text('Samsung galaxy s6')
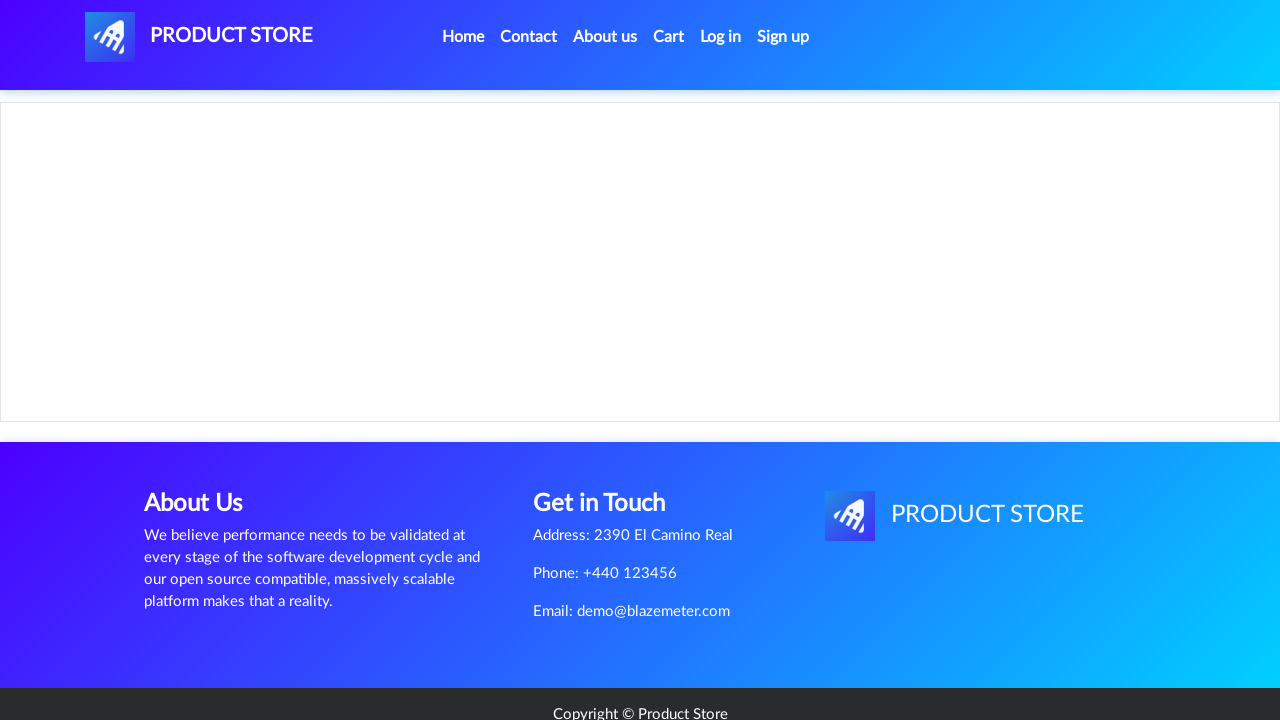

Product page loaded successfully
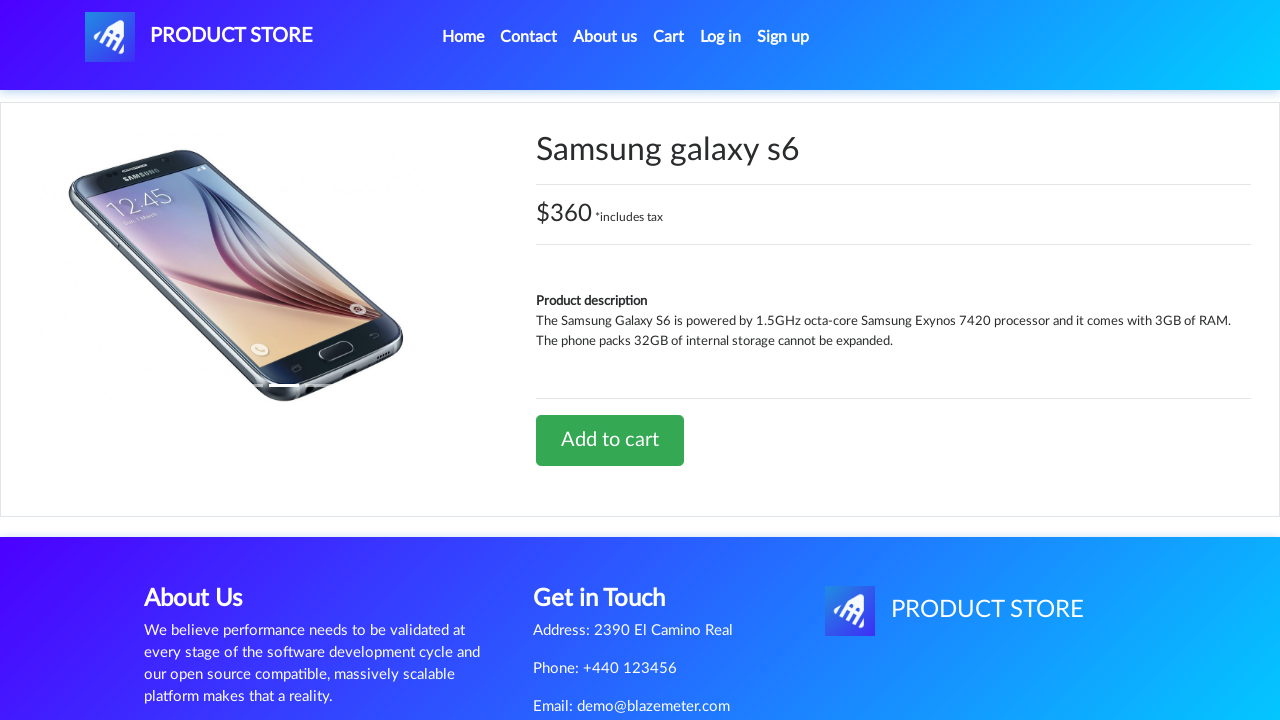

Clicked 'Add to cart' button at (610, 440) on a:has-text('Add to cart')
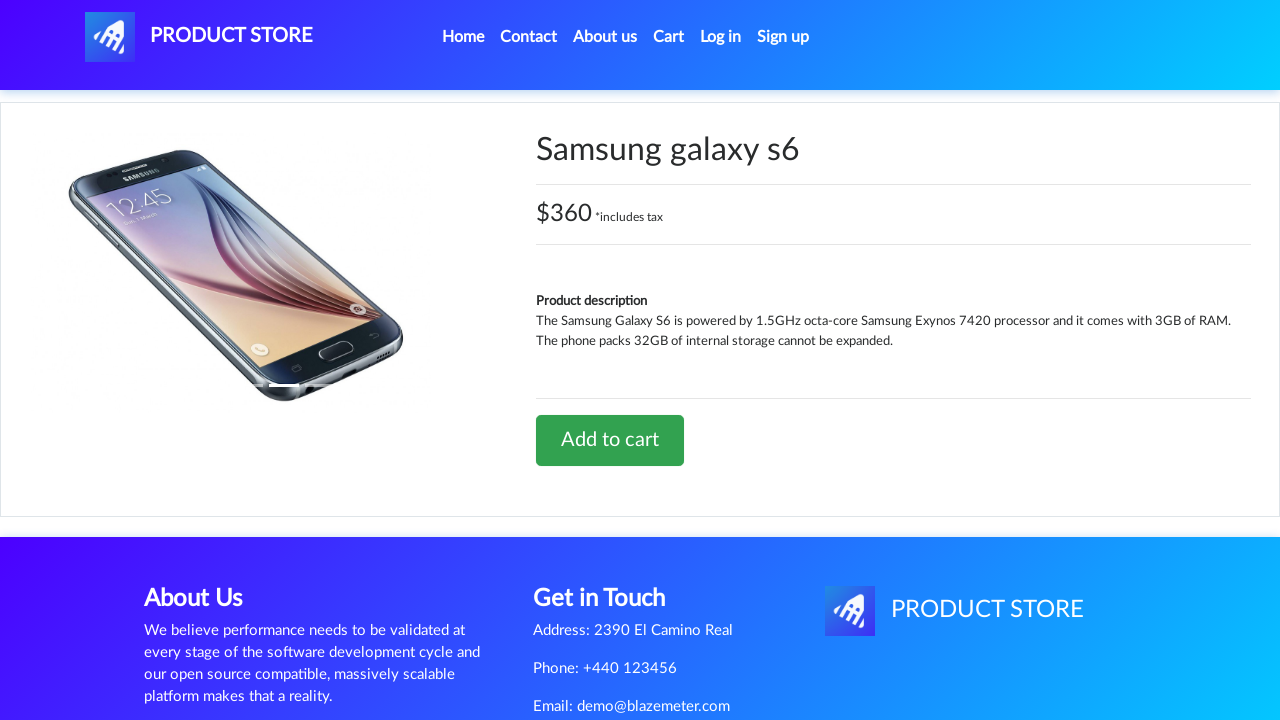

Set up dialog handler to accept alerts
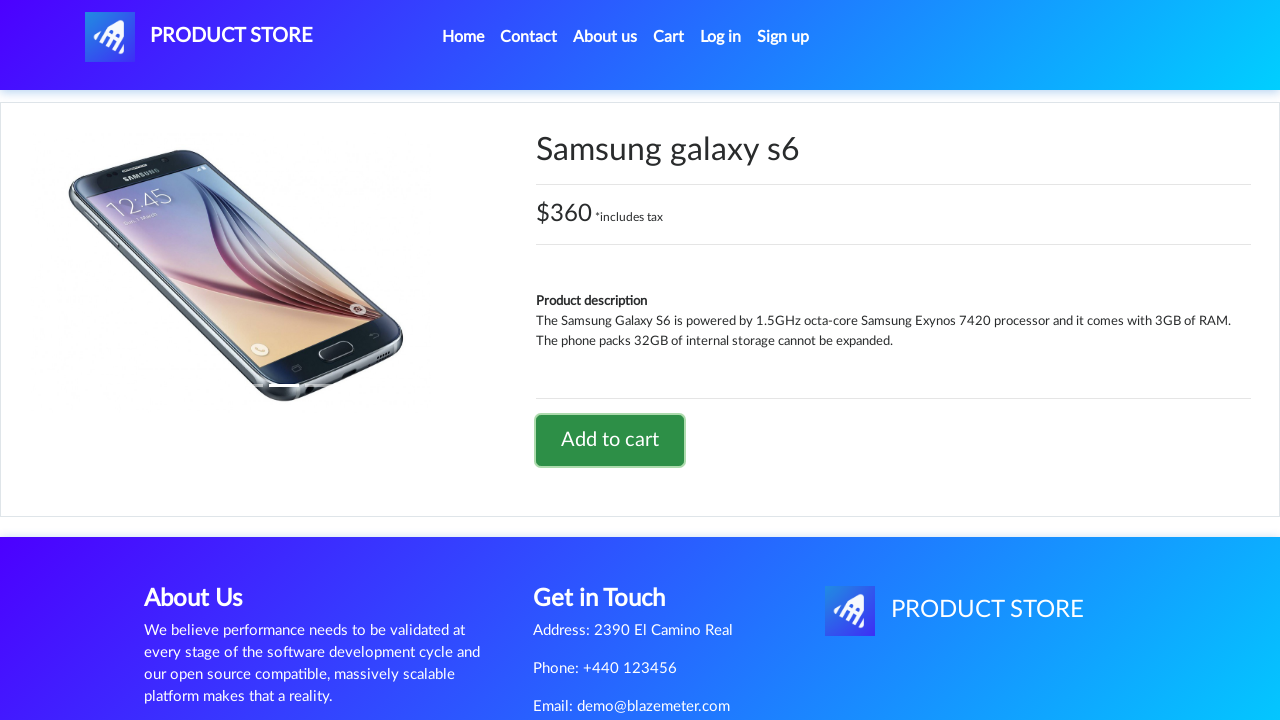

Waited for alert dialog to appear and be handled
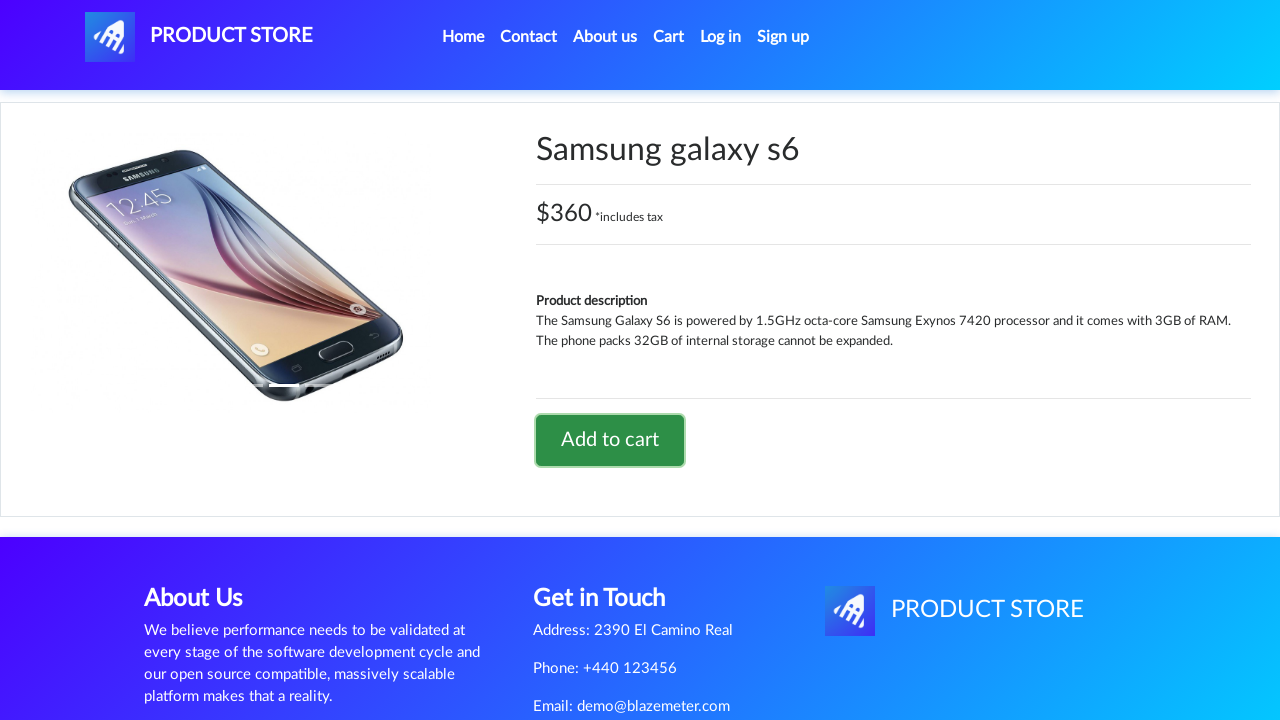

Clicked on cart icon to navigate to shopping cart at (669, 37) on #cartur
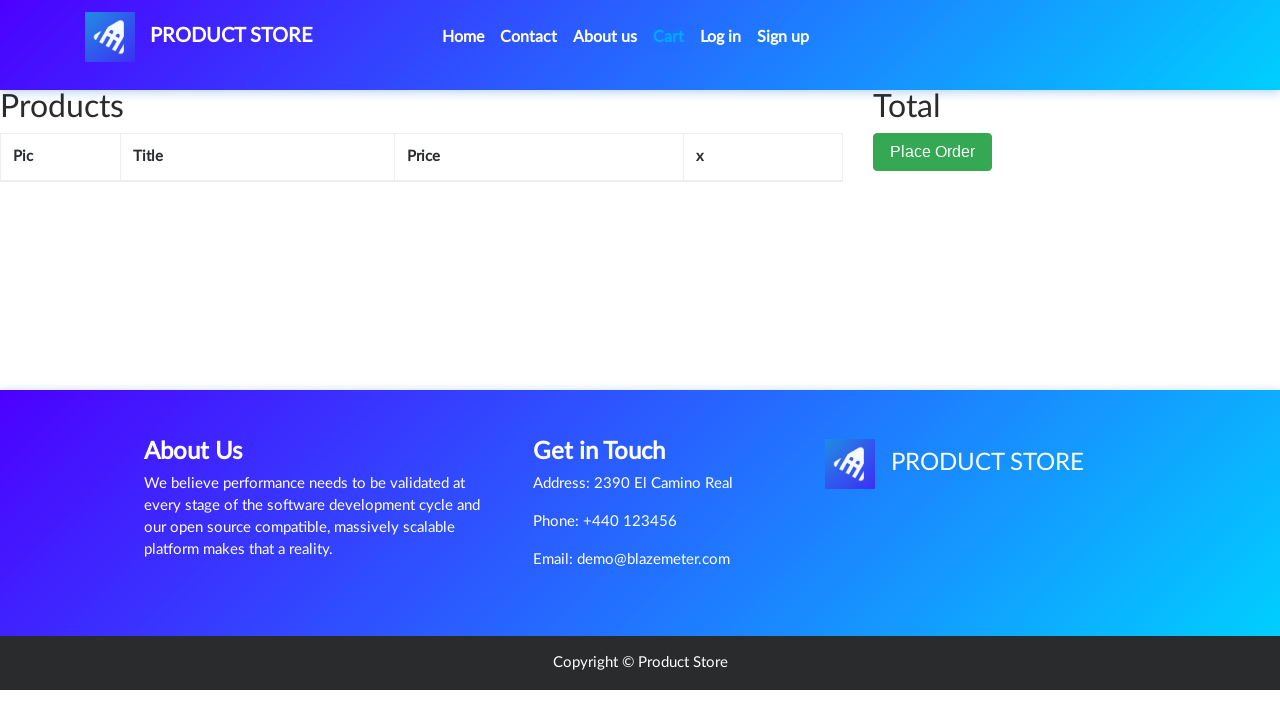

Cart page loaded successfully
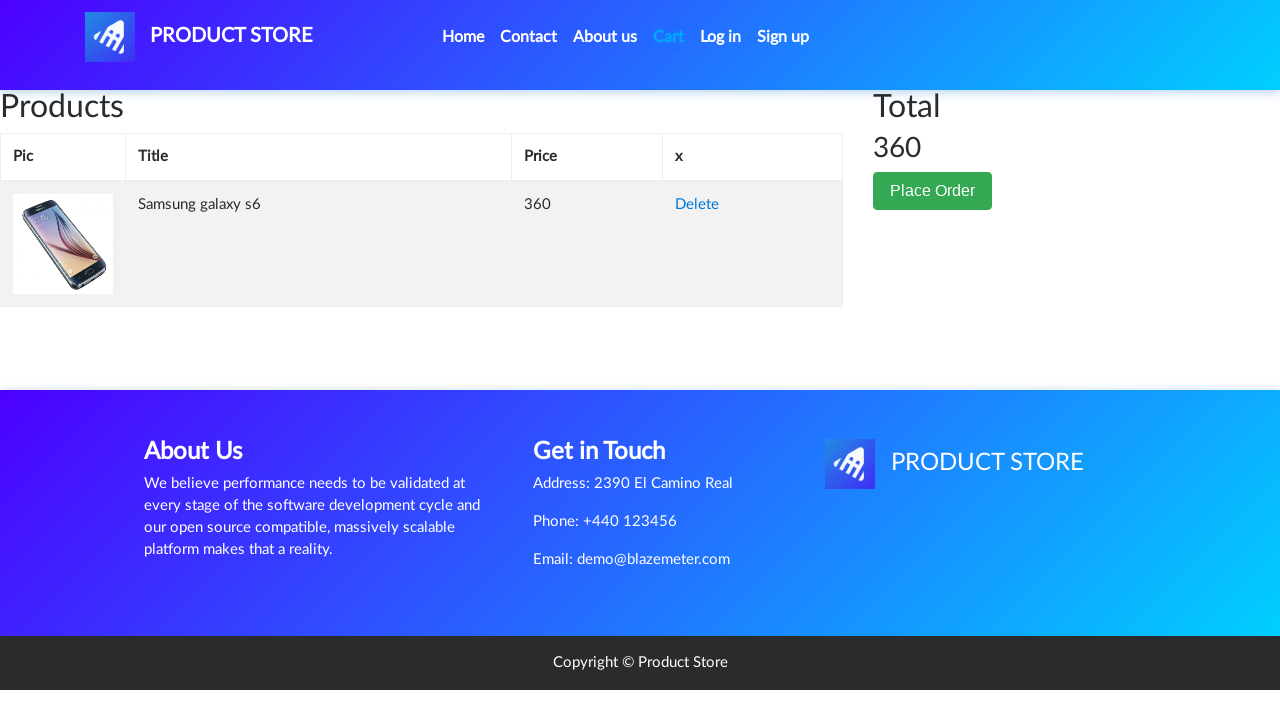

Validated Samsung Galaxy S6 product is present in cart
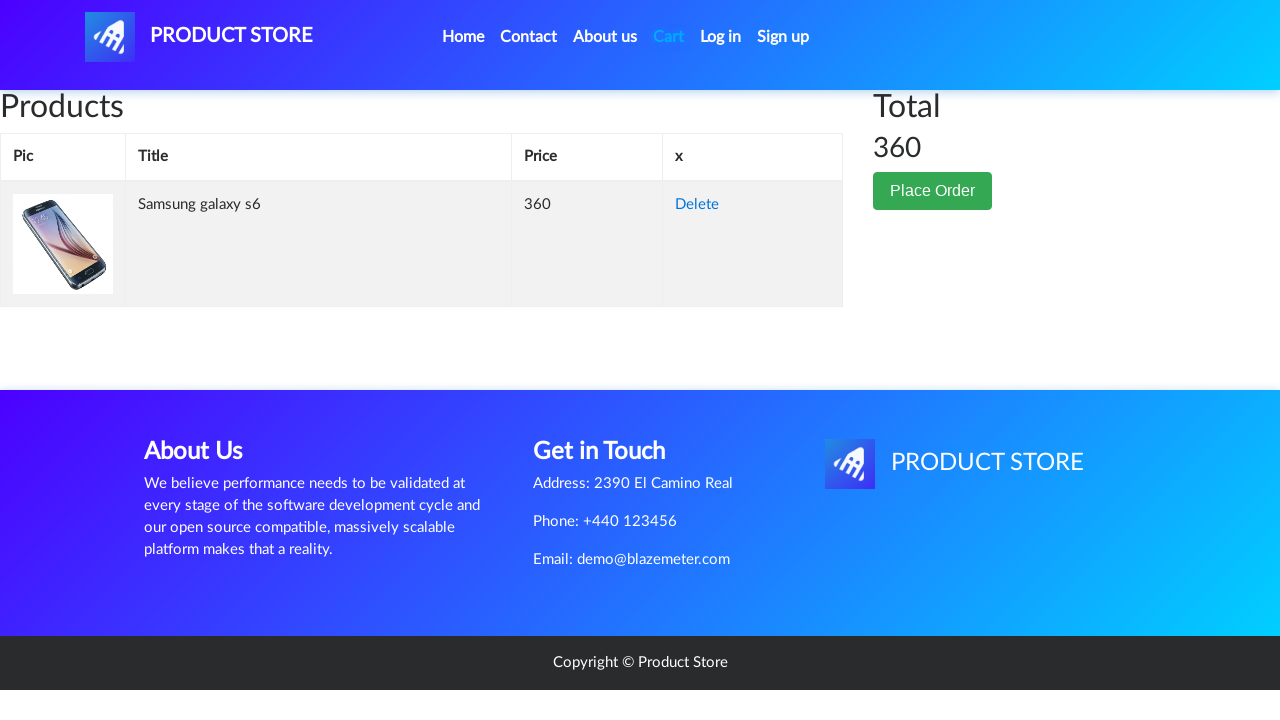

Validated total price is displayed in cart
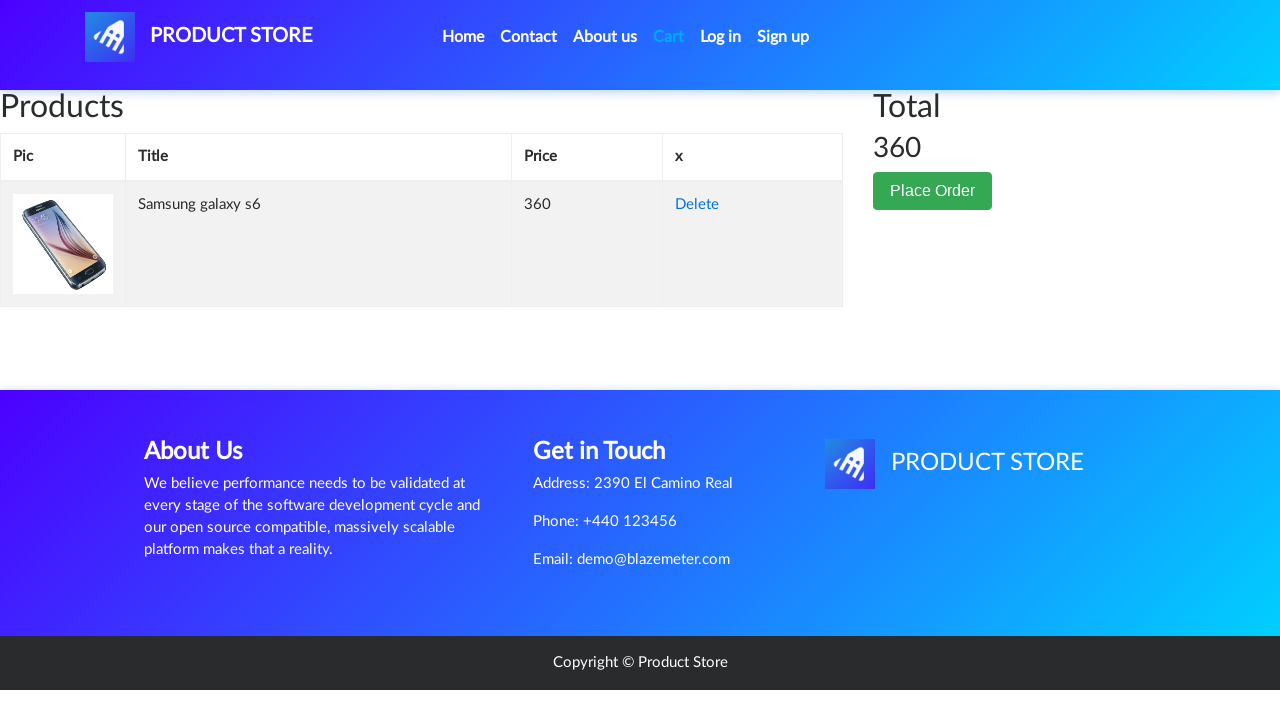

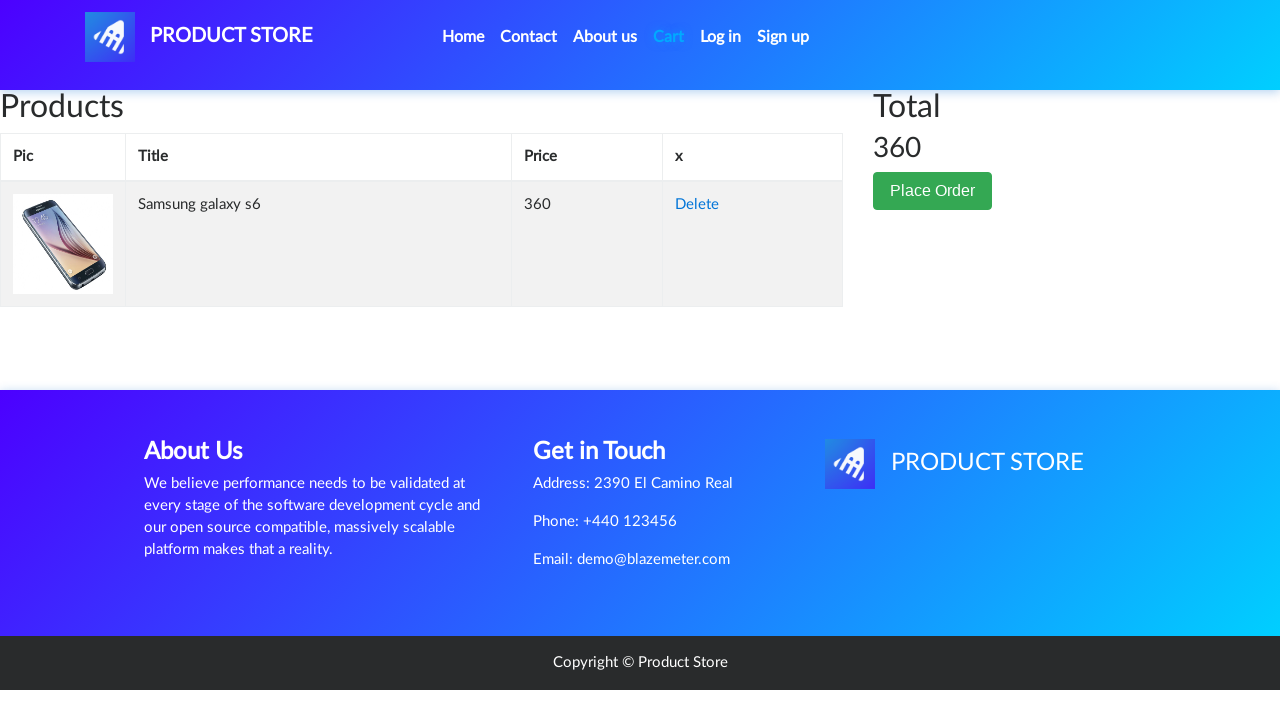